Tests drag and drop functionality on jQuery UI demo page by dragging an element and dropping it onto a target area

Starting URL: https://jqueryui.com/droppable/

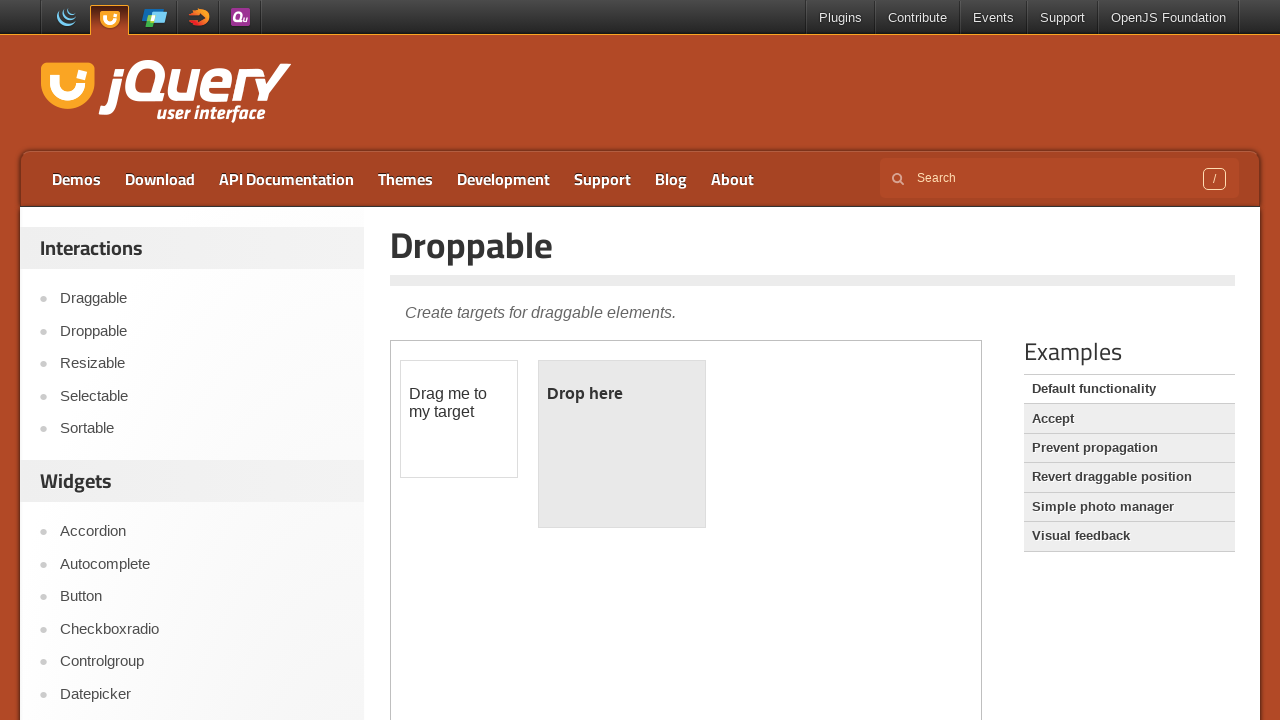

Navigated to jQuery UI droppable demo page
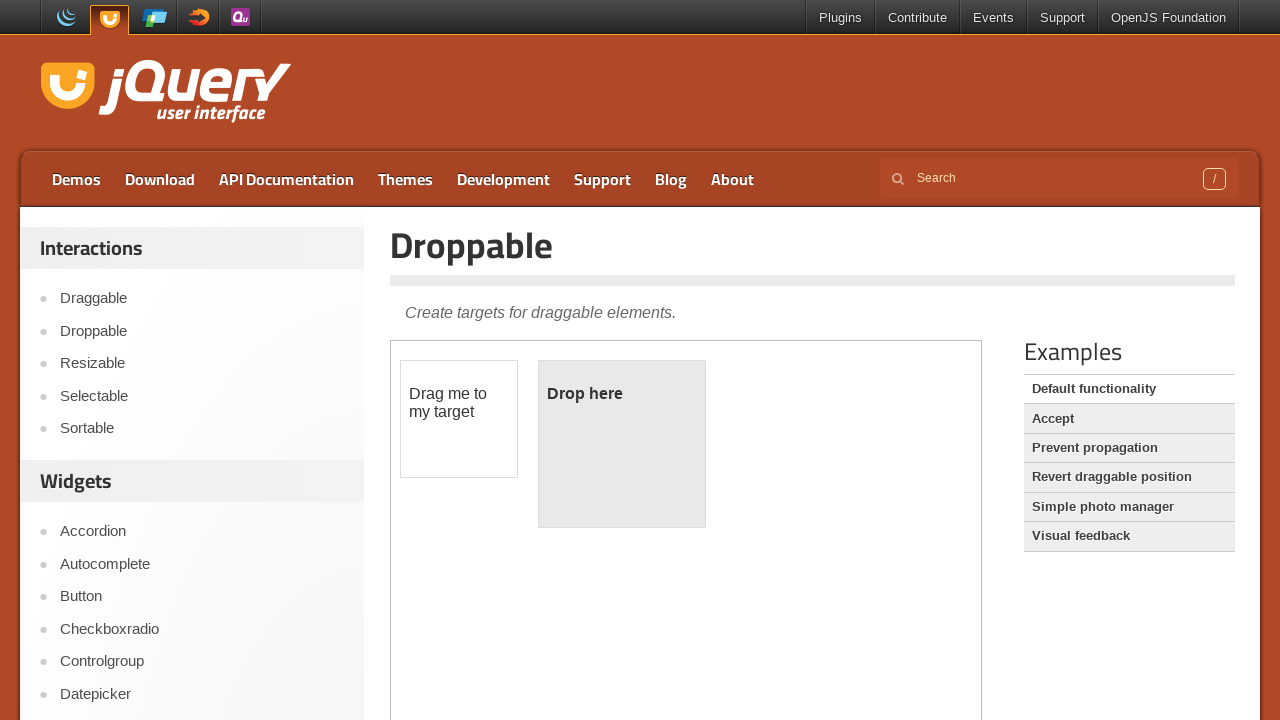

Located and switched to demo iframe
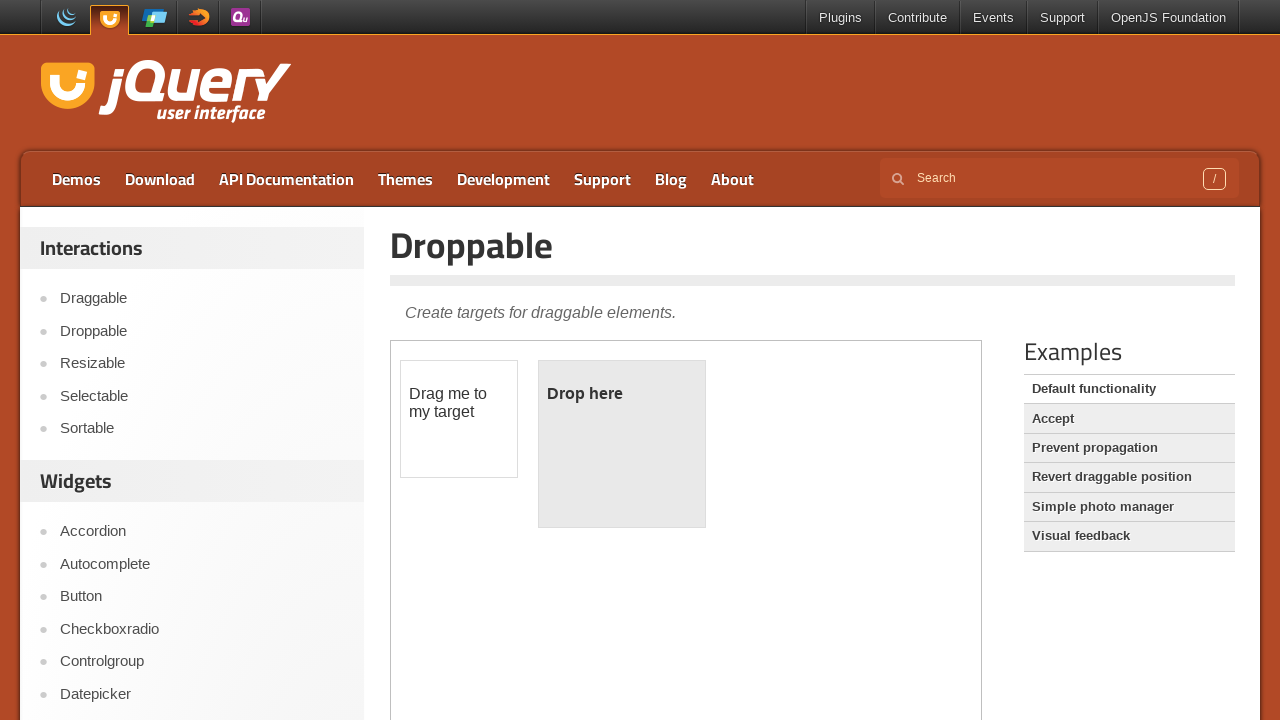

Located draggable element with id 'draggable'
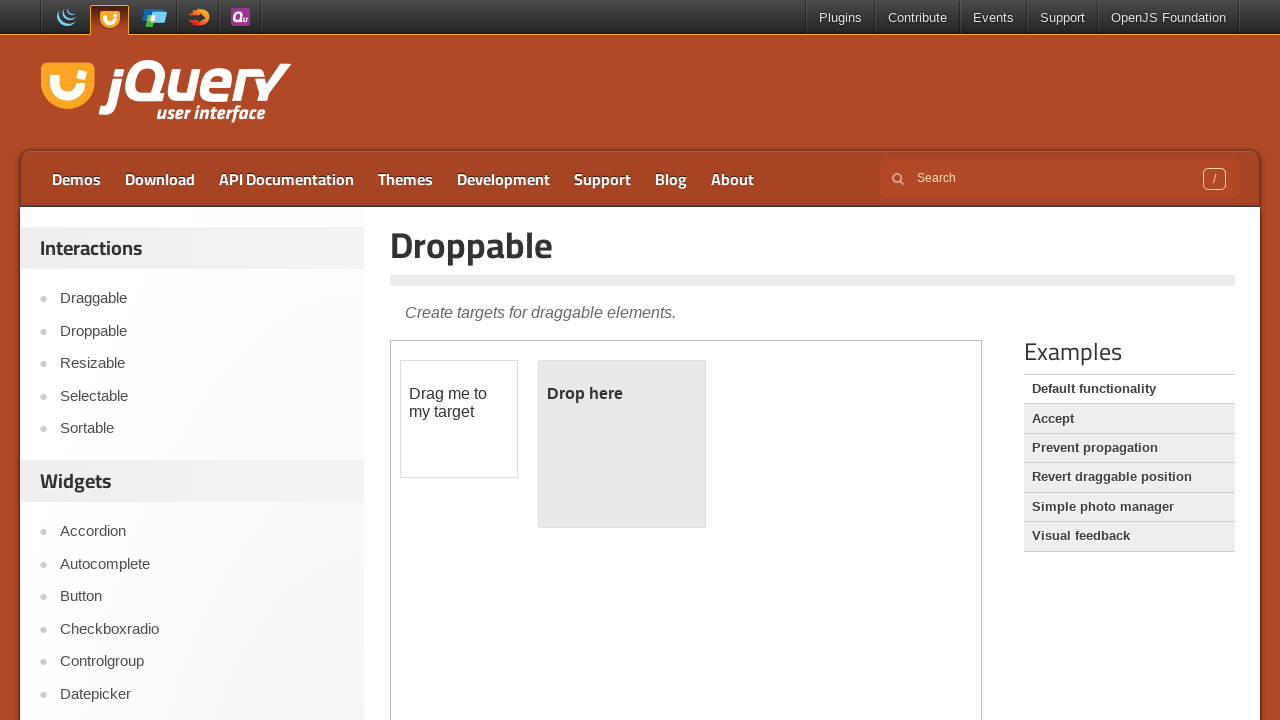

Located droppable target element with id 'droppable'
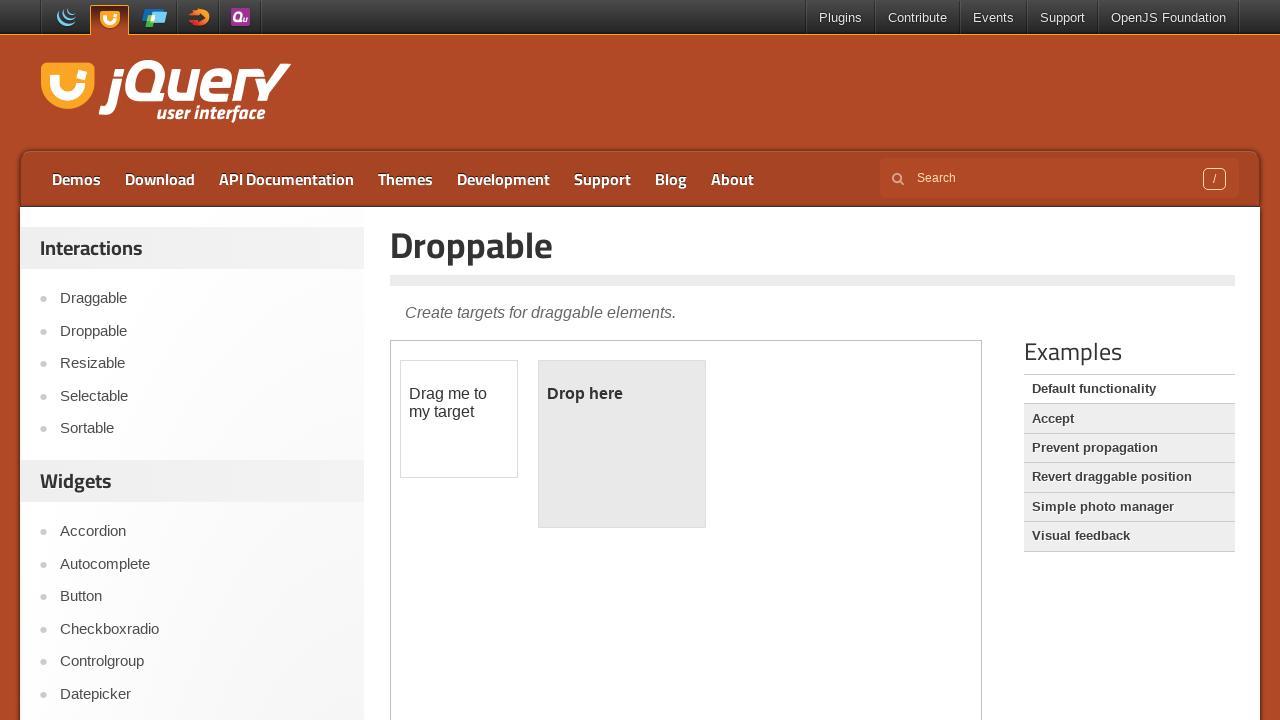

Dragged element from draggable to droppable target area at (622, 444)
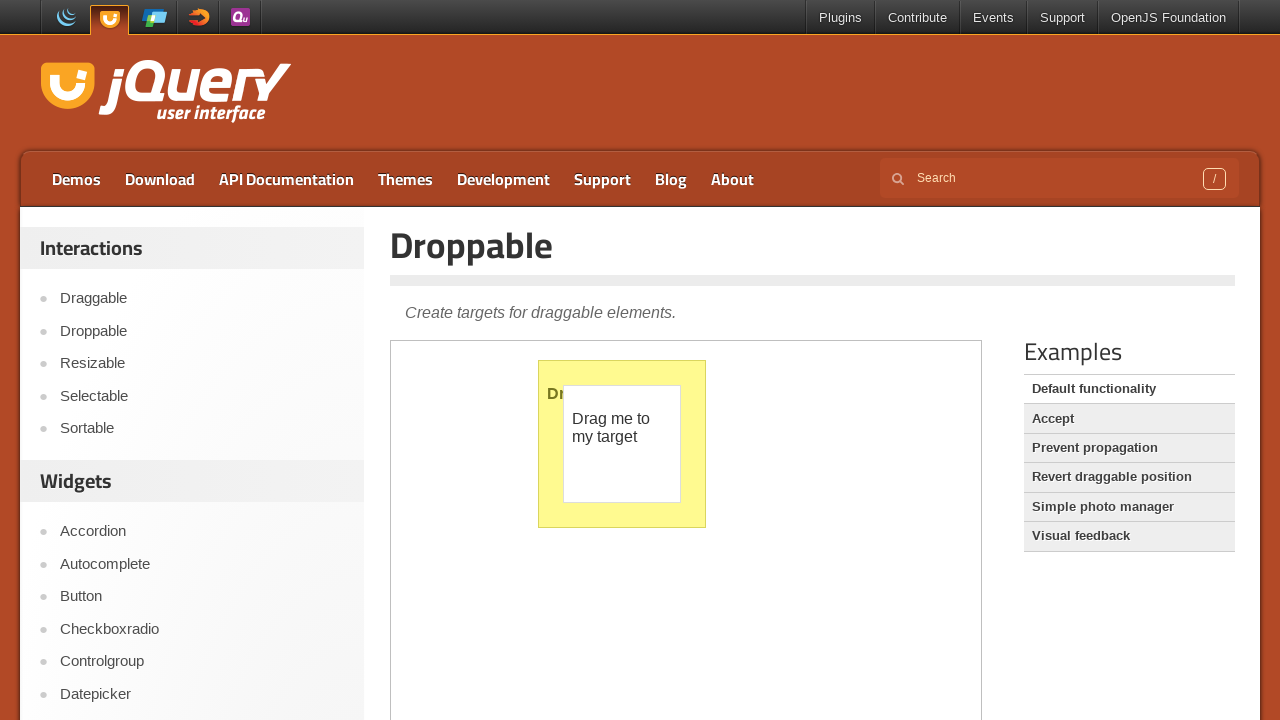

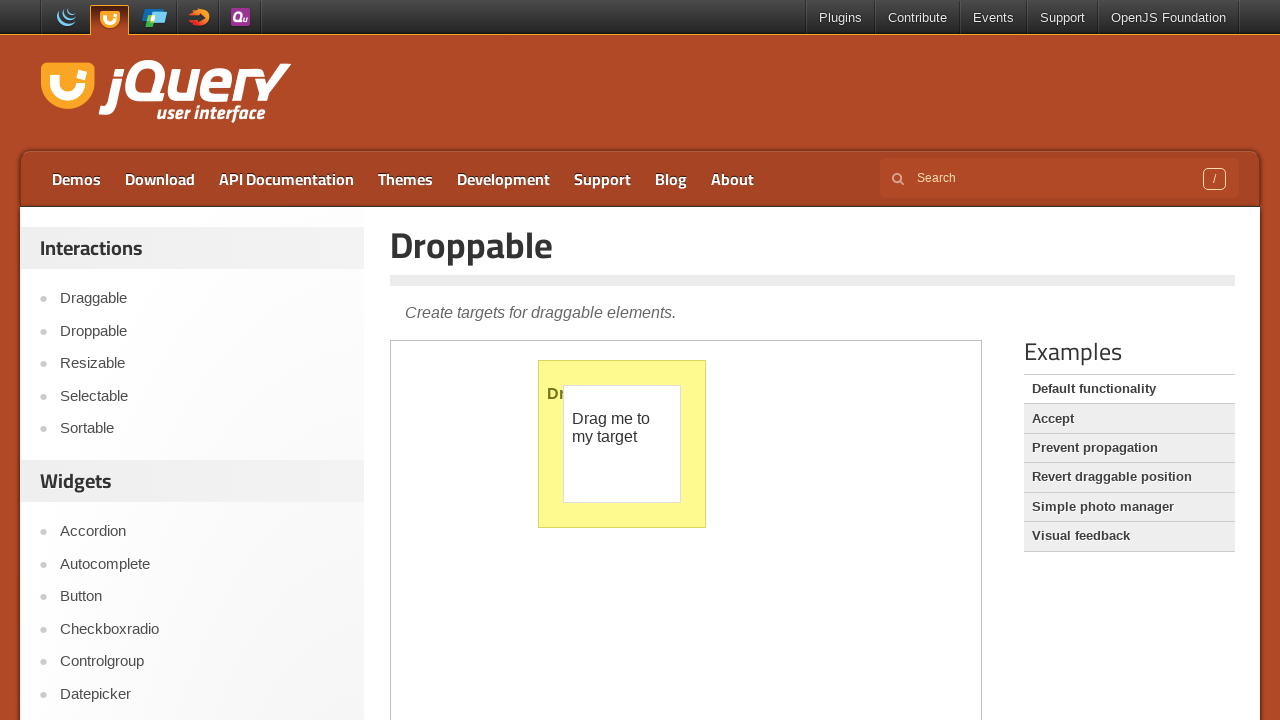